Tests iframe handling by switching to an iframe on a demo page, filling a username field inside the iframe, and switching back to the default content.

Starting URL: https://demoapps.qspiders.com/ui/frames?sublist=0

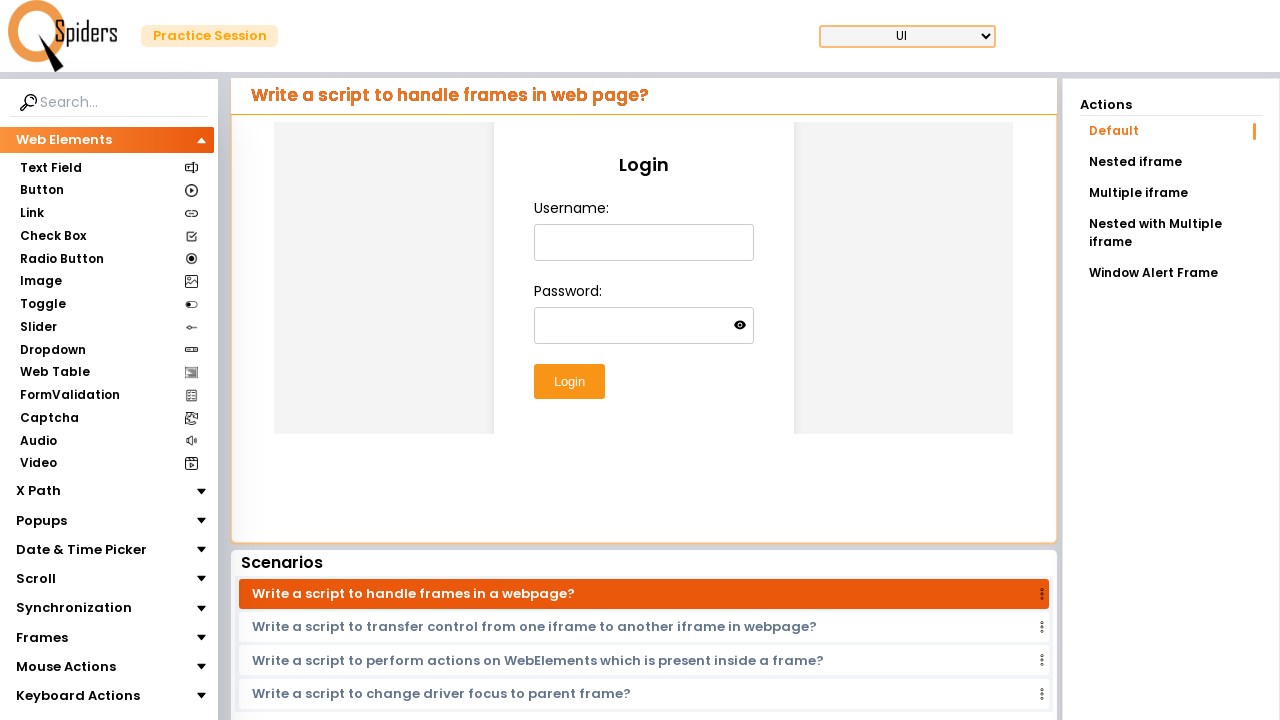

Navigated to iframe demo page
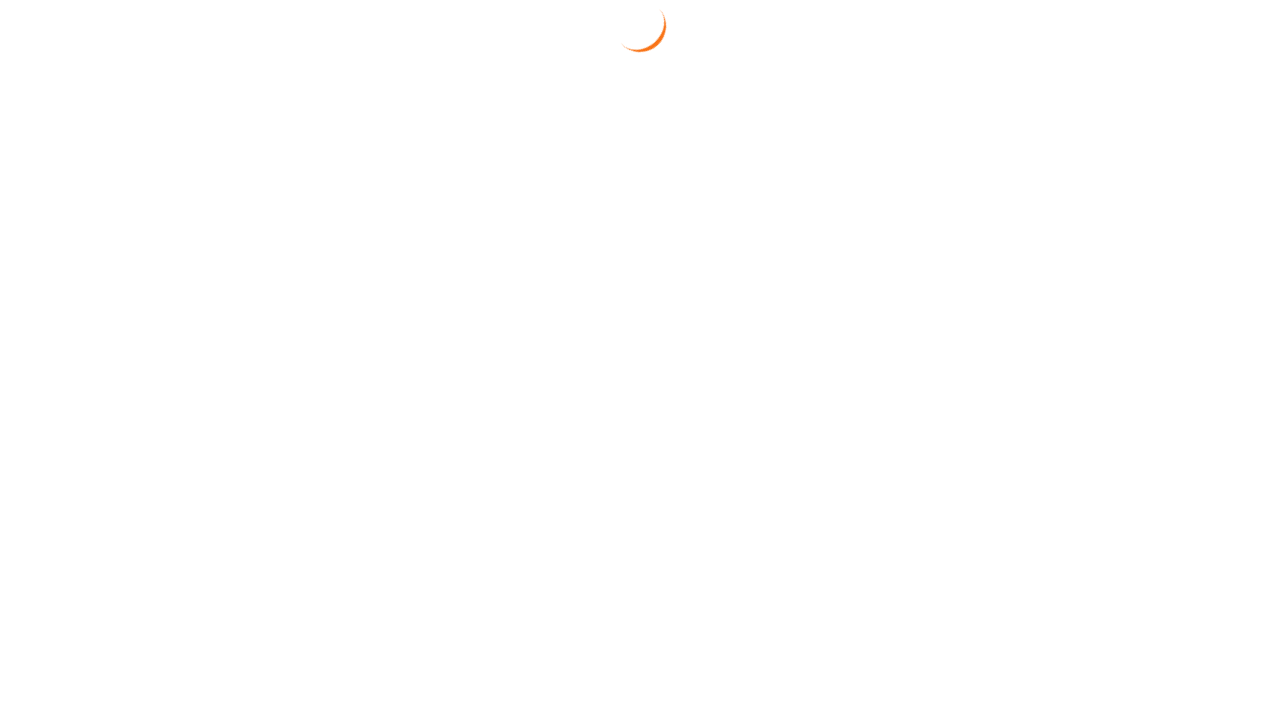

Located iframe element with selector 'iframe.w-full.h-96'
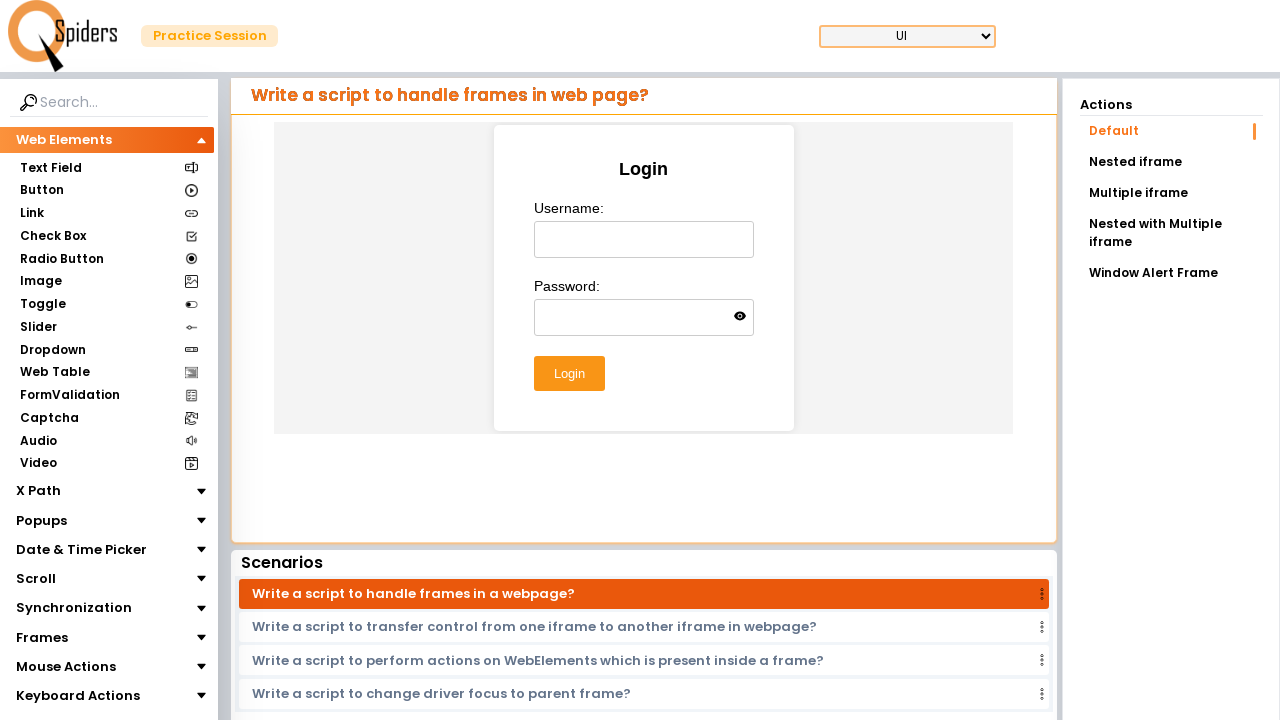

Filled username field inside iframe with 'testuser2024' on iframe.w-full.h-96 >> internal:control=enter-frame >> #username
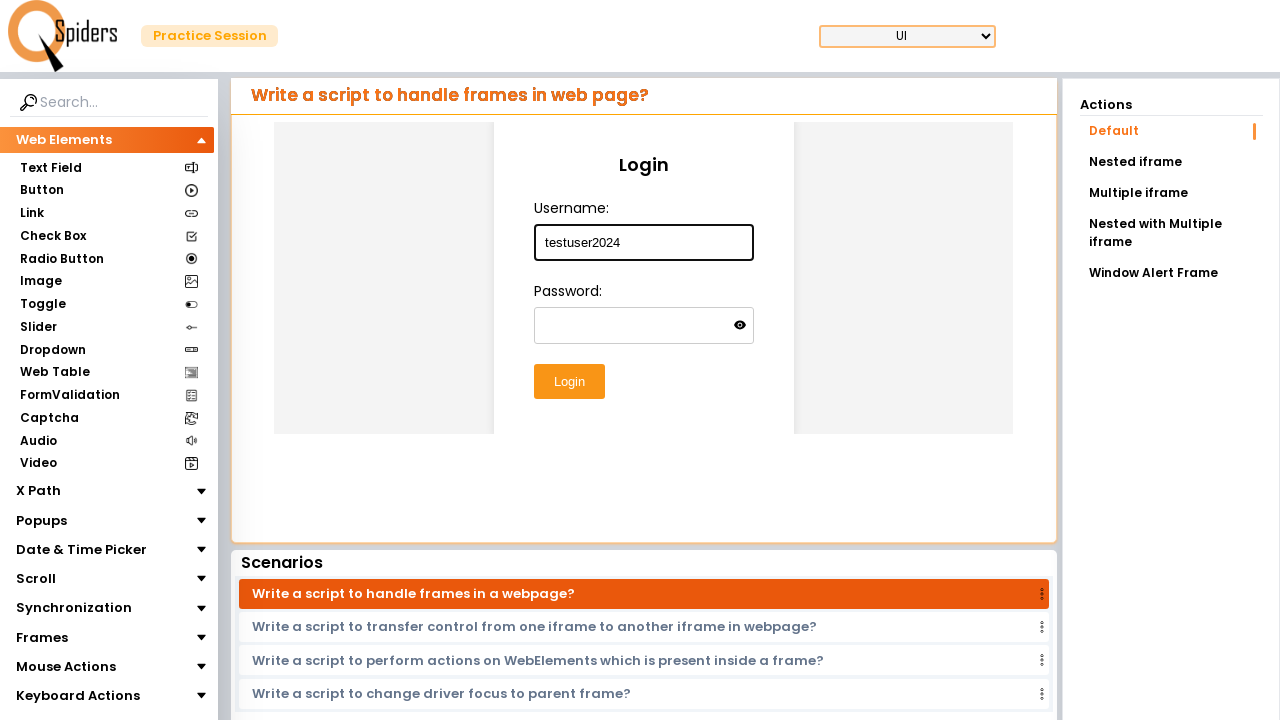

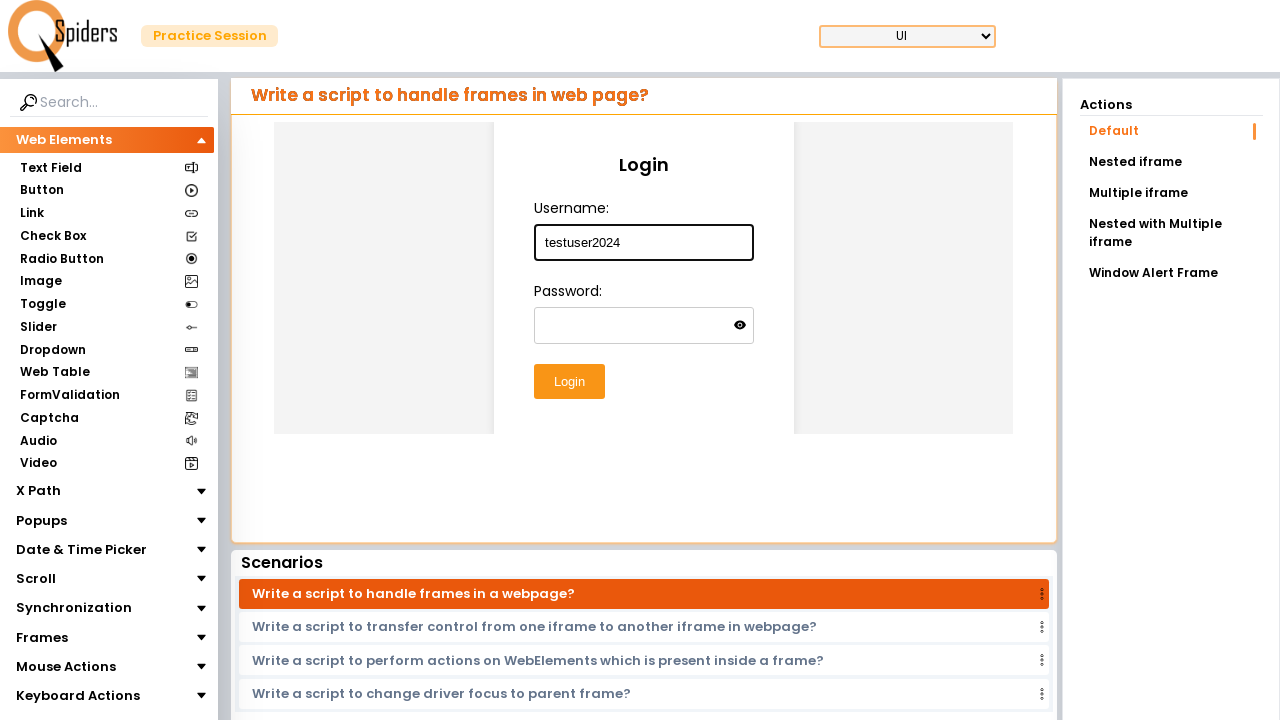